Navigates to testotomasyonu.com website and retrieves page information like URL, title, and page source

Starting URL: https://www.testotomasyonu.com/

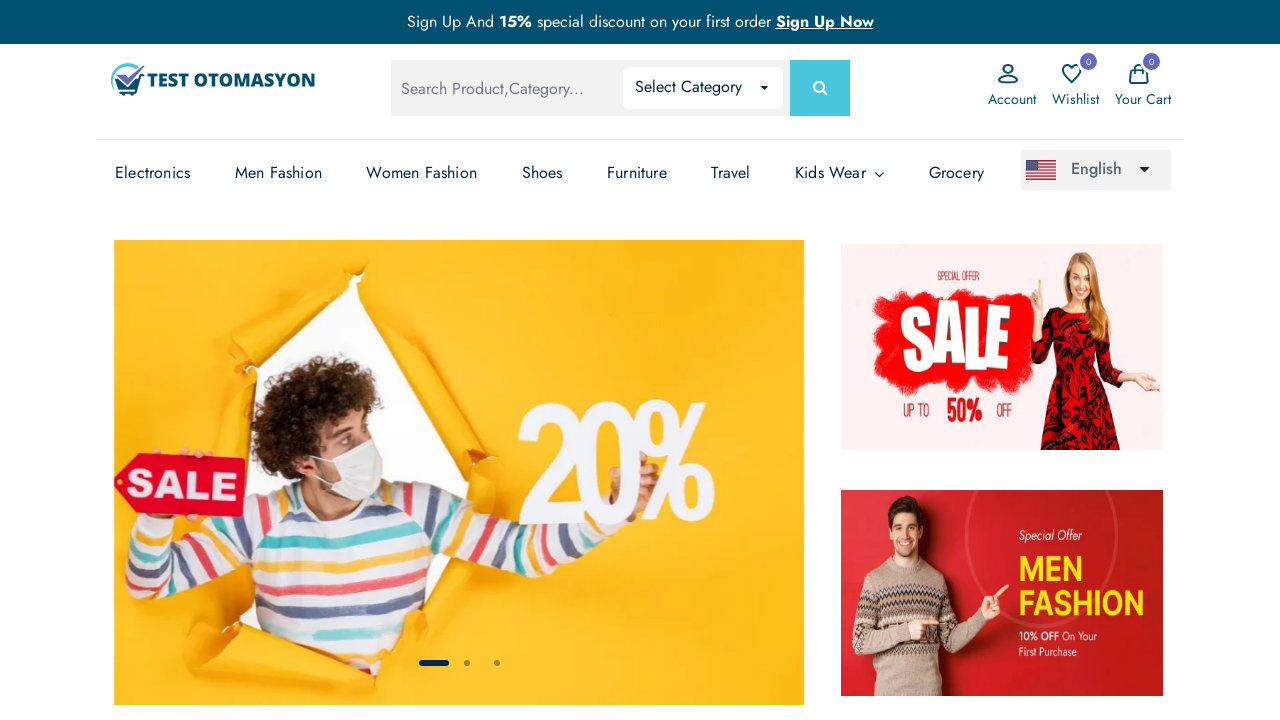

Retrieved current page URL
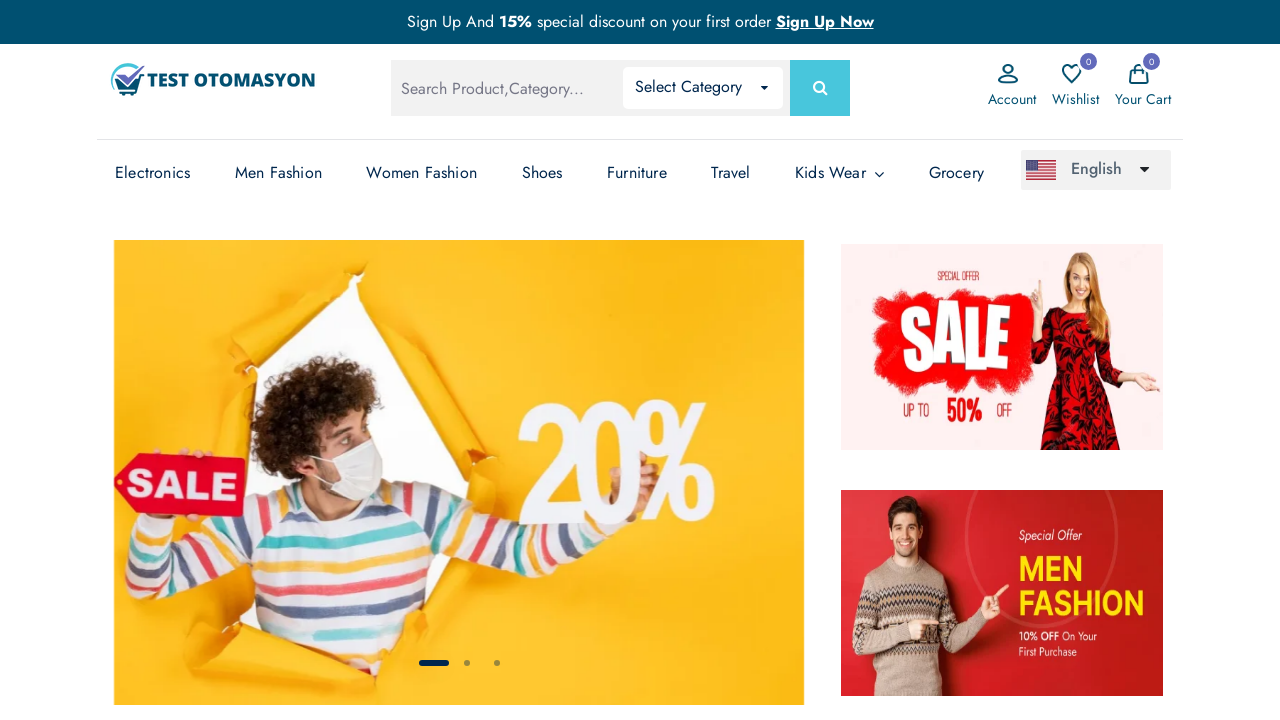

Retrieved page title
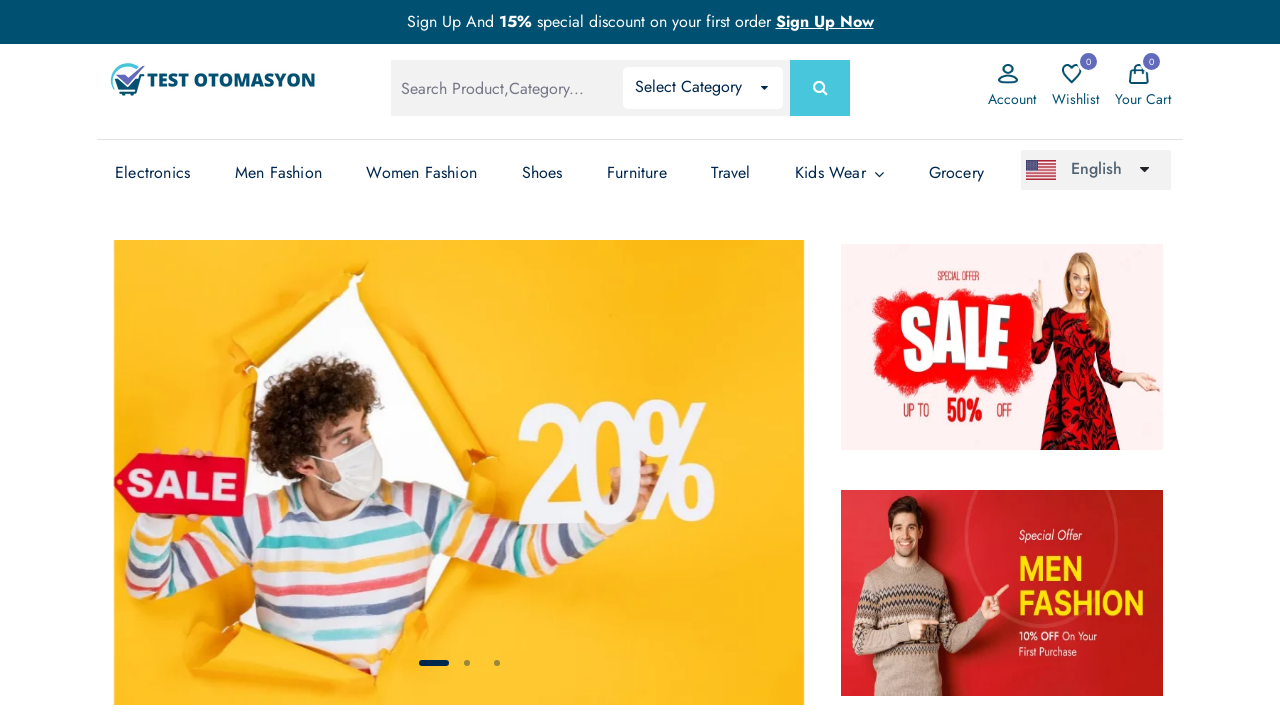

Retrieved page source content
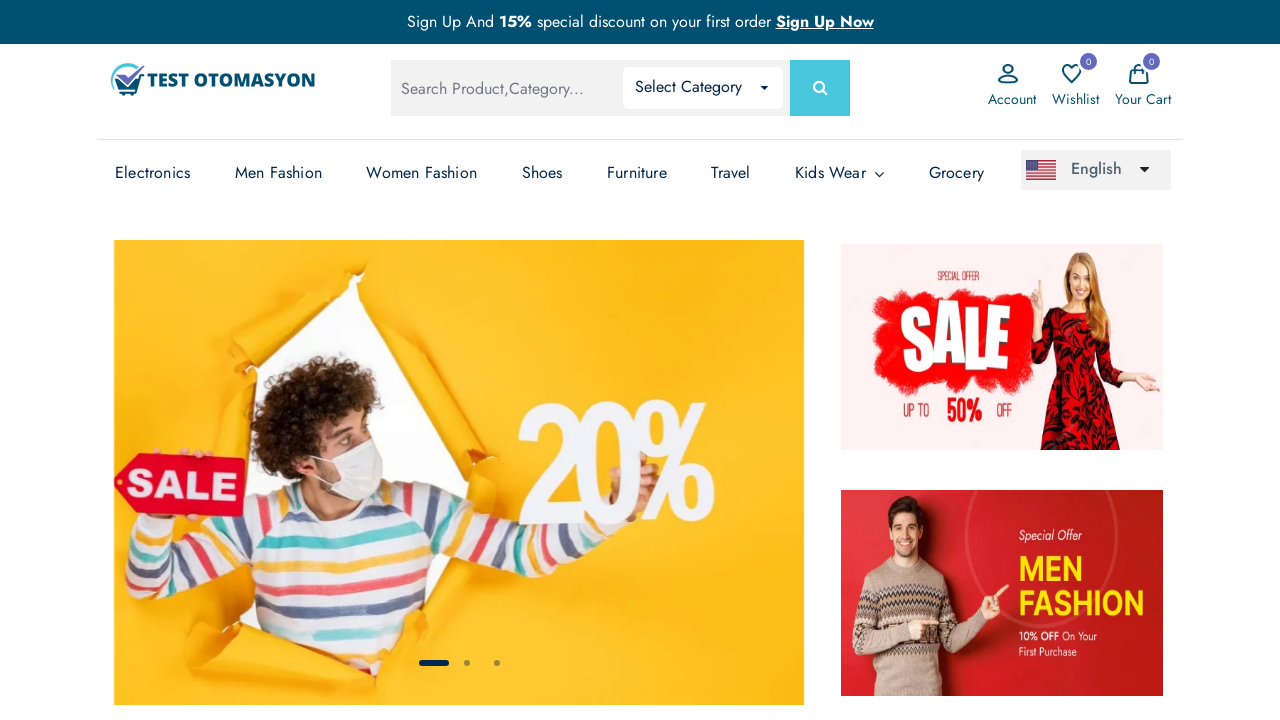

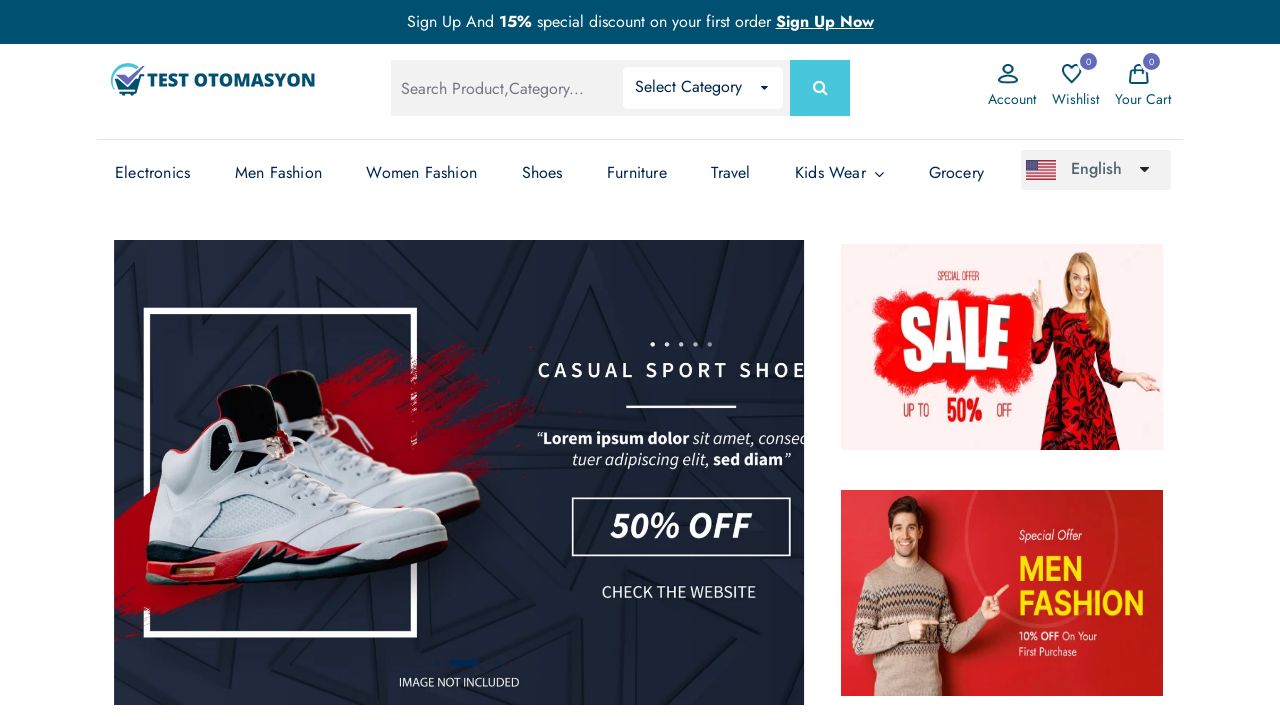